Tests unchecking one completed task to make it active again

Starting URL: https://todomvc.com/examples/emberjs/todomvc/dist/

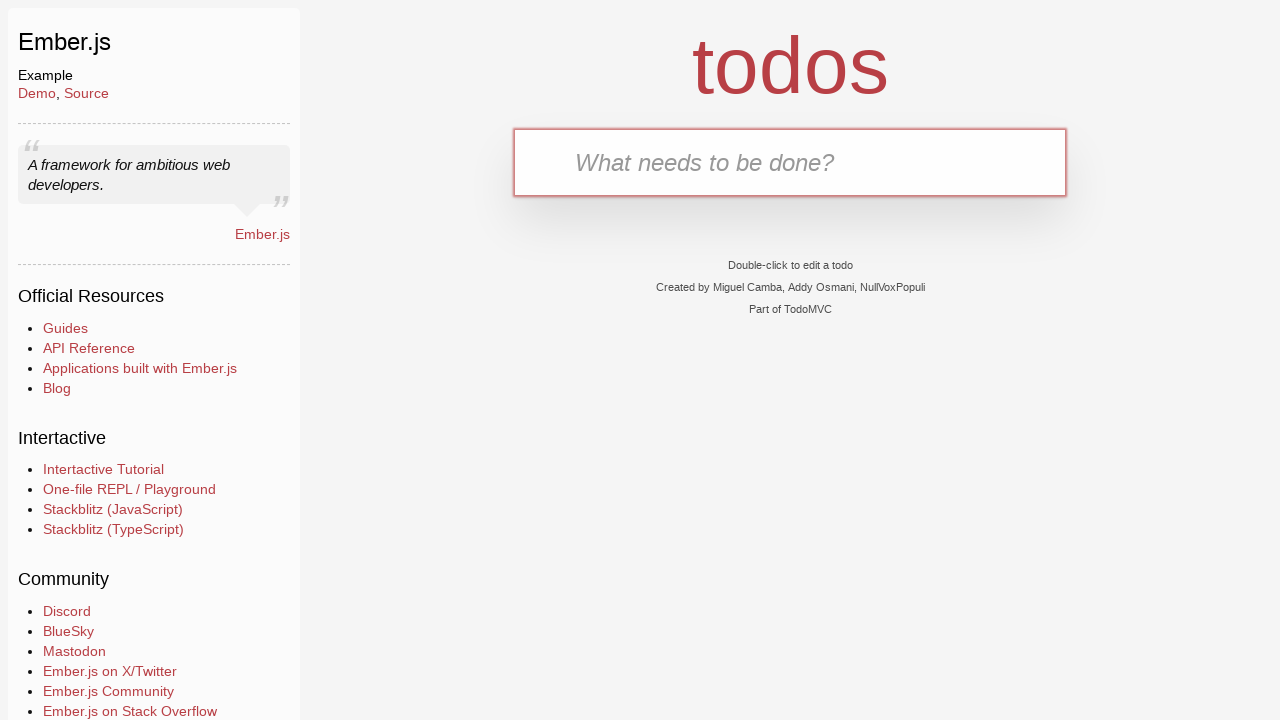

Navigated to TodoMVC Ember.js example
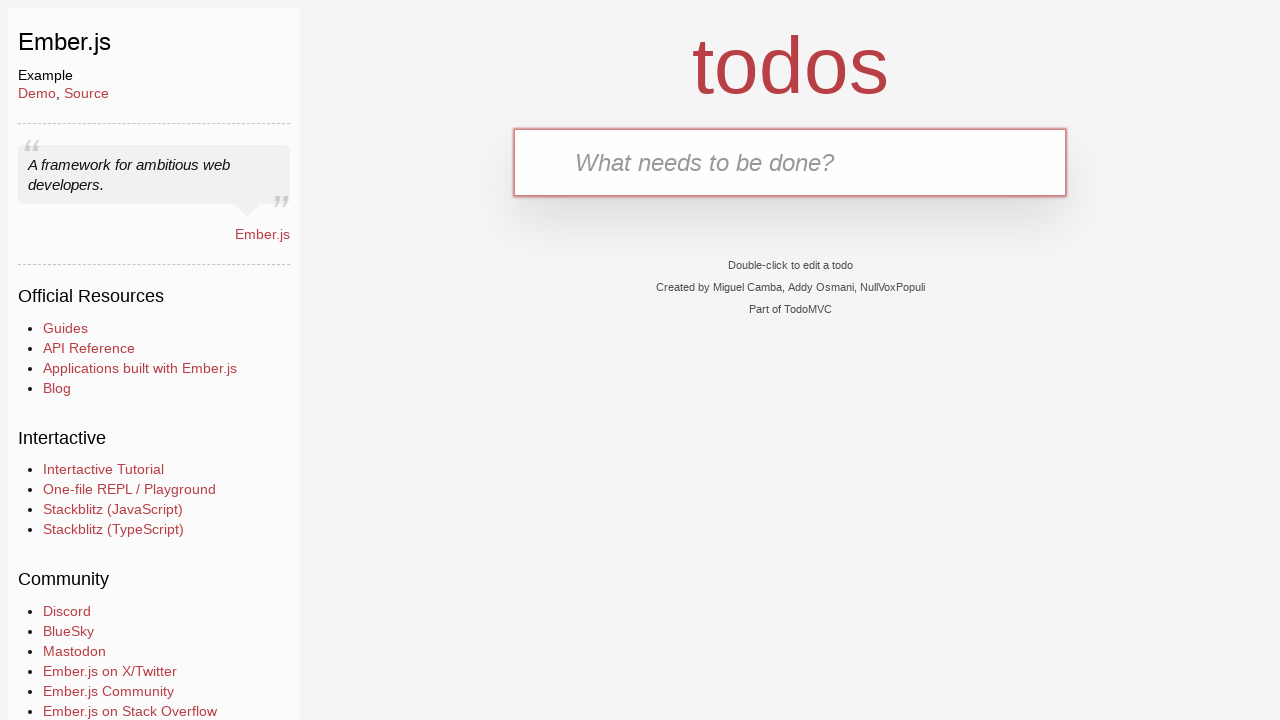

Filled new todo input with 'Task 1' on input.new-todo
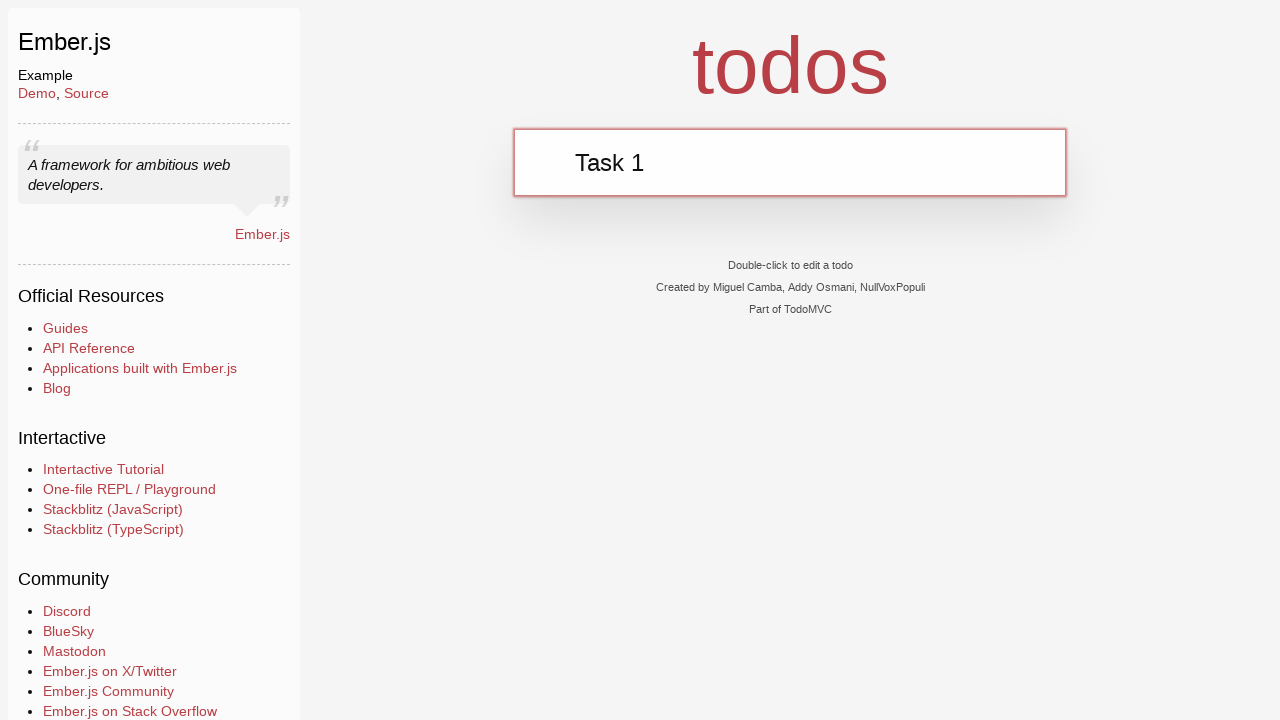

Pressed Enter to create Task 1 on input.new-todo
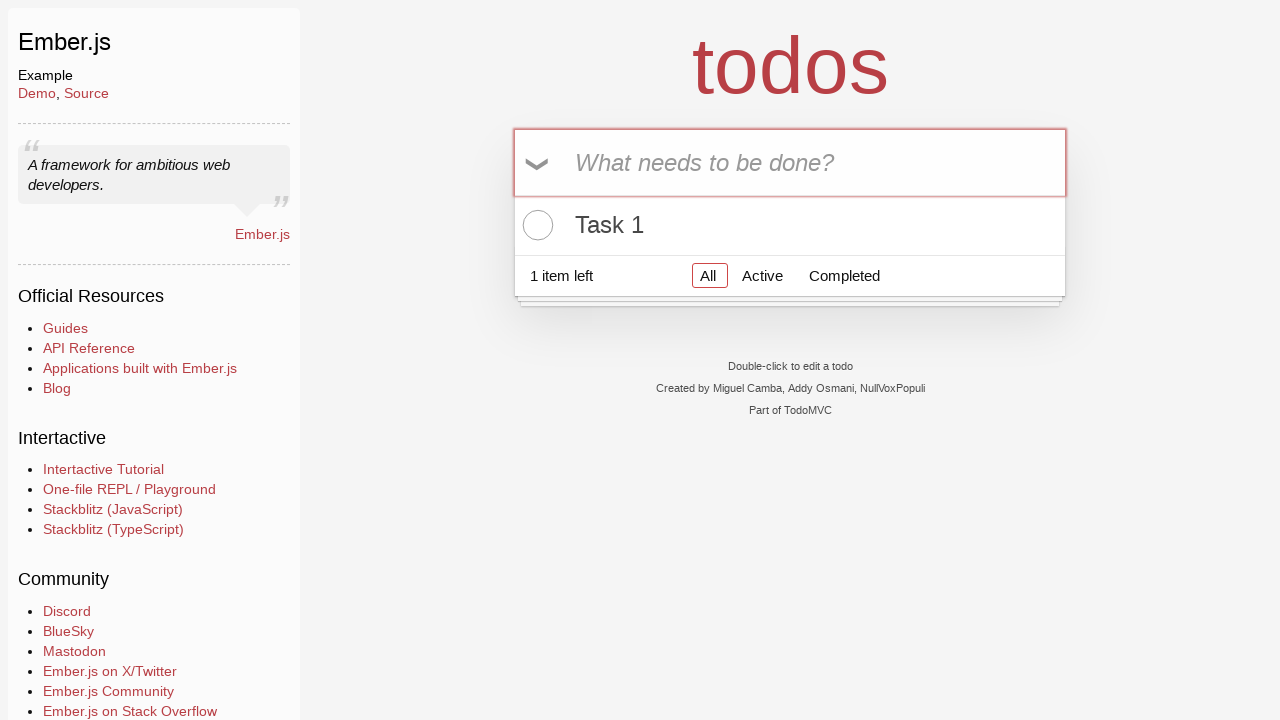

Filled new todo input with 'Task 2' on input.new-todo
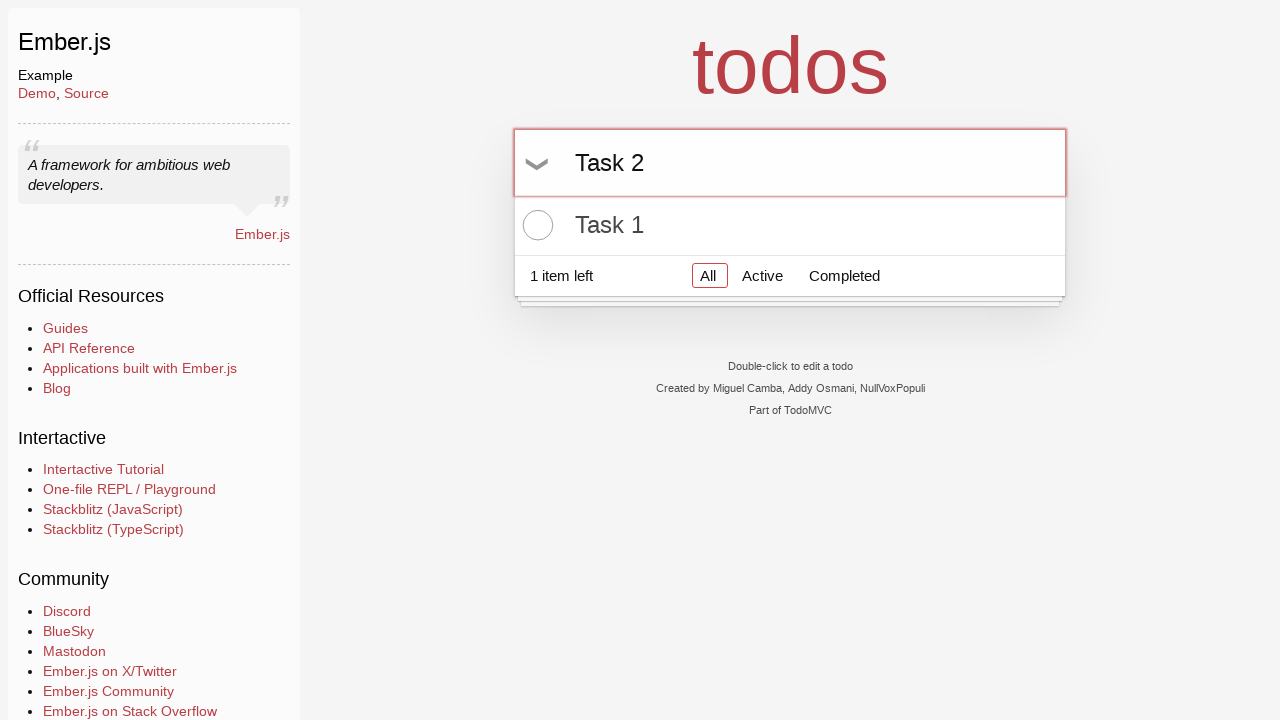

Pressed Enter to create Task 2 on input.new-todo
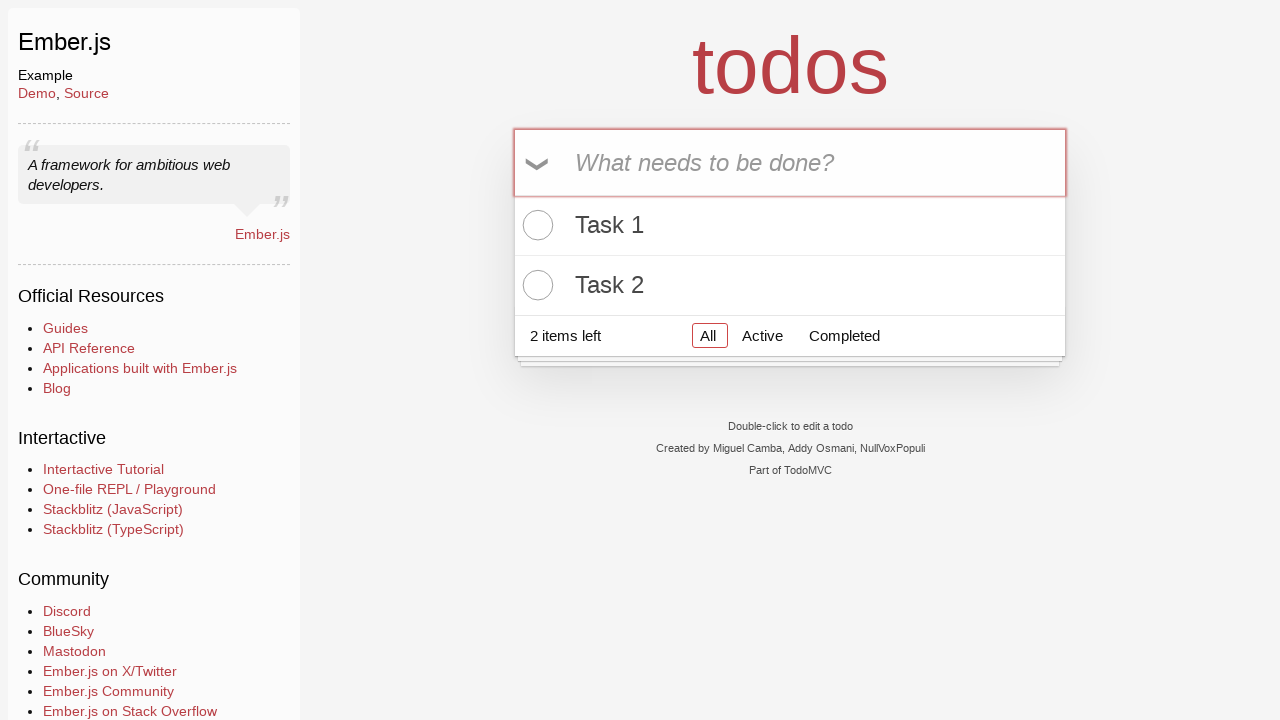

Filled new todo input with 'Task 3' on input.new-todo
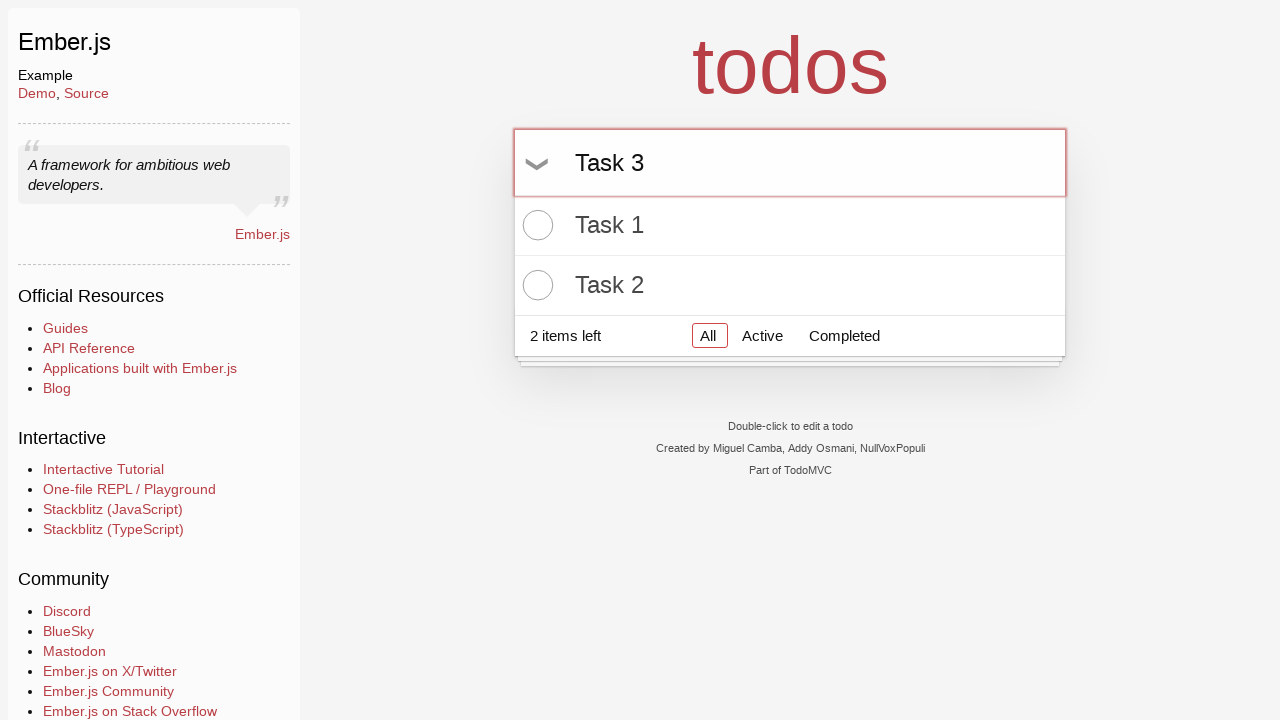

Pressed Enter to create Task 3 on input.new-todo
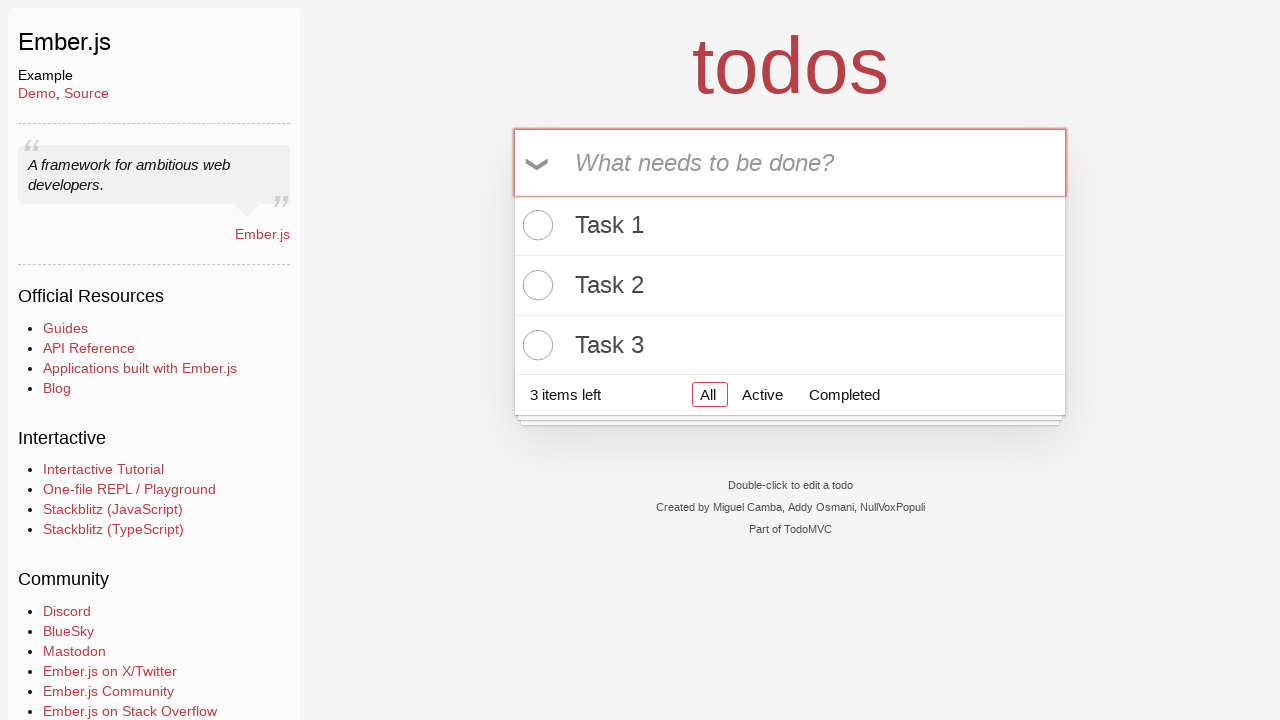

Waited for toggle-all selector to appear
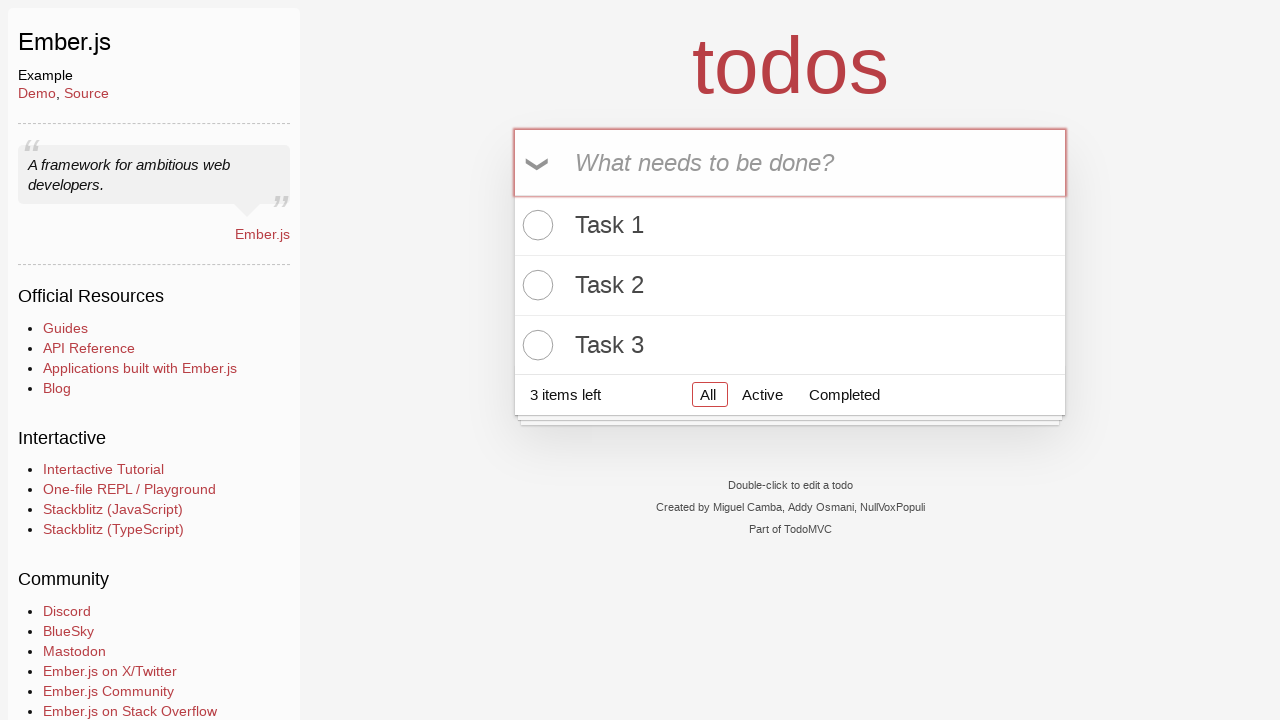

Clicked toggle-all button to mark all tasks as completed at (538, 164) on label[for='toggle-all']
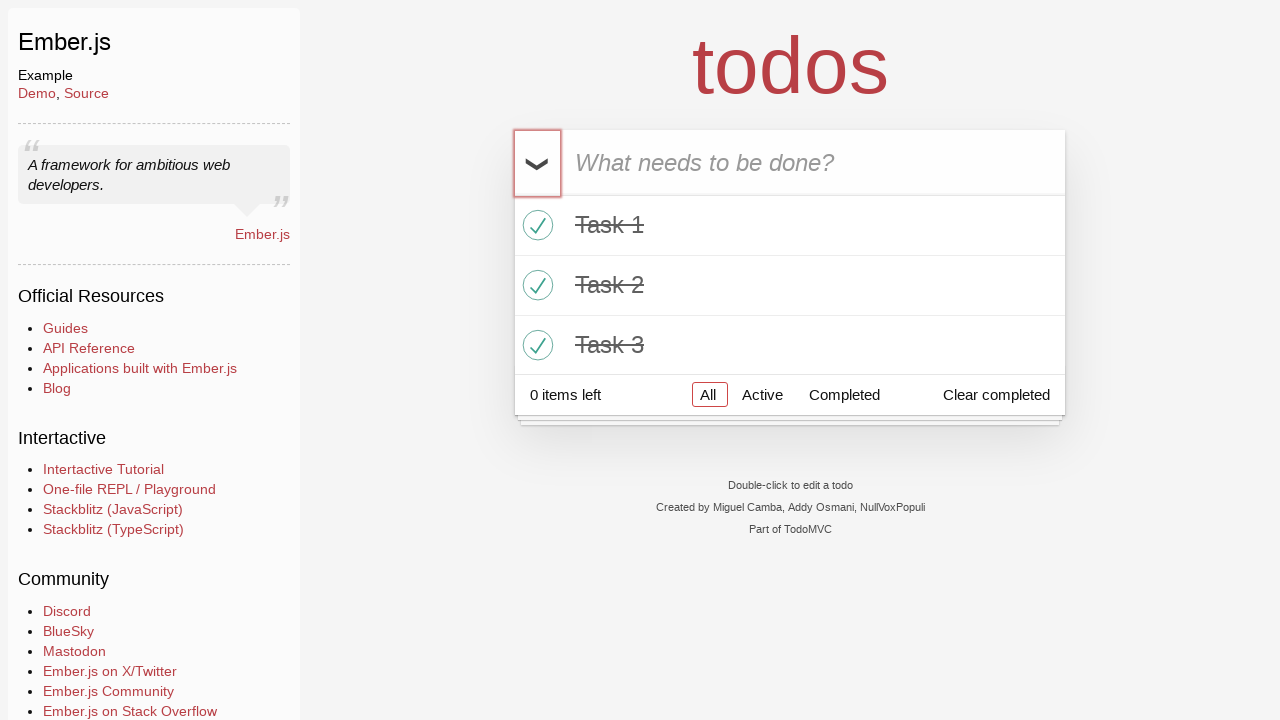

Unchecked Task 2 to make it active again at (535, 285) on .todo-list li >> internal:has-text="Task 2"i >> .toggle
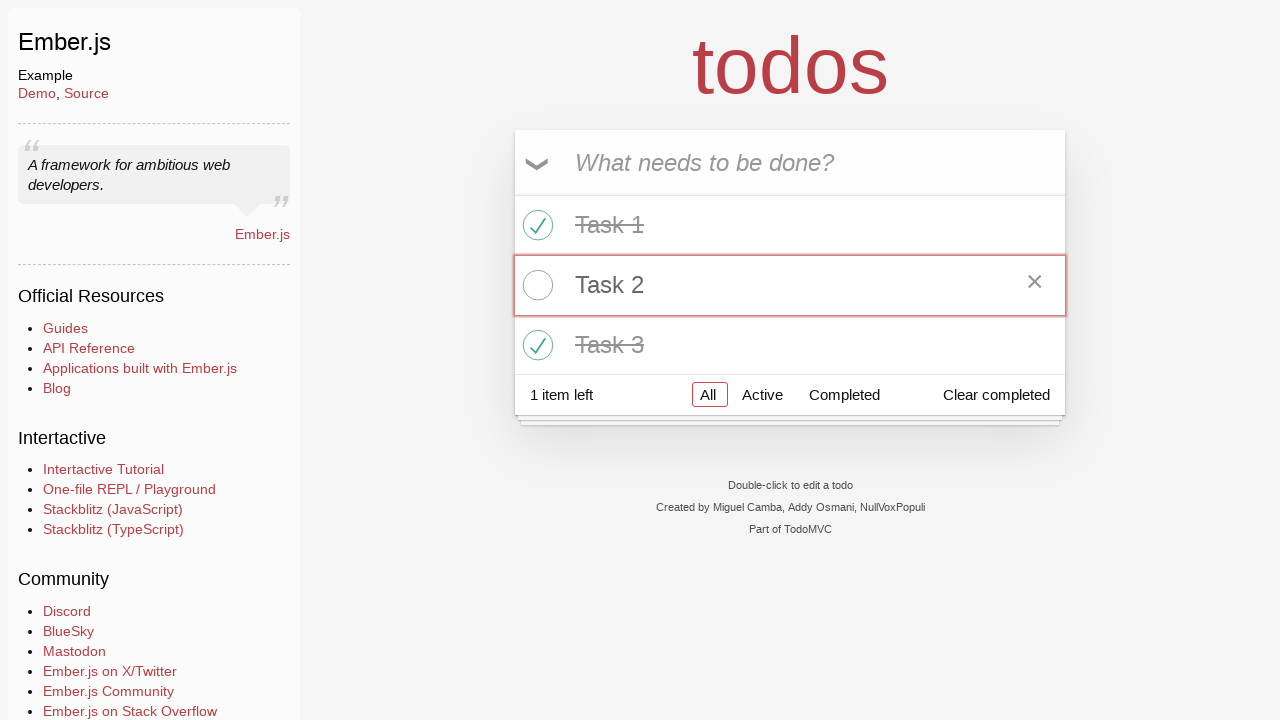

Waited 500ms for UI to update
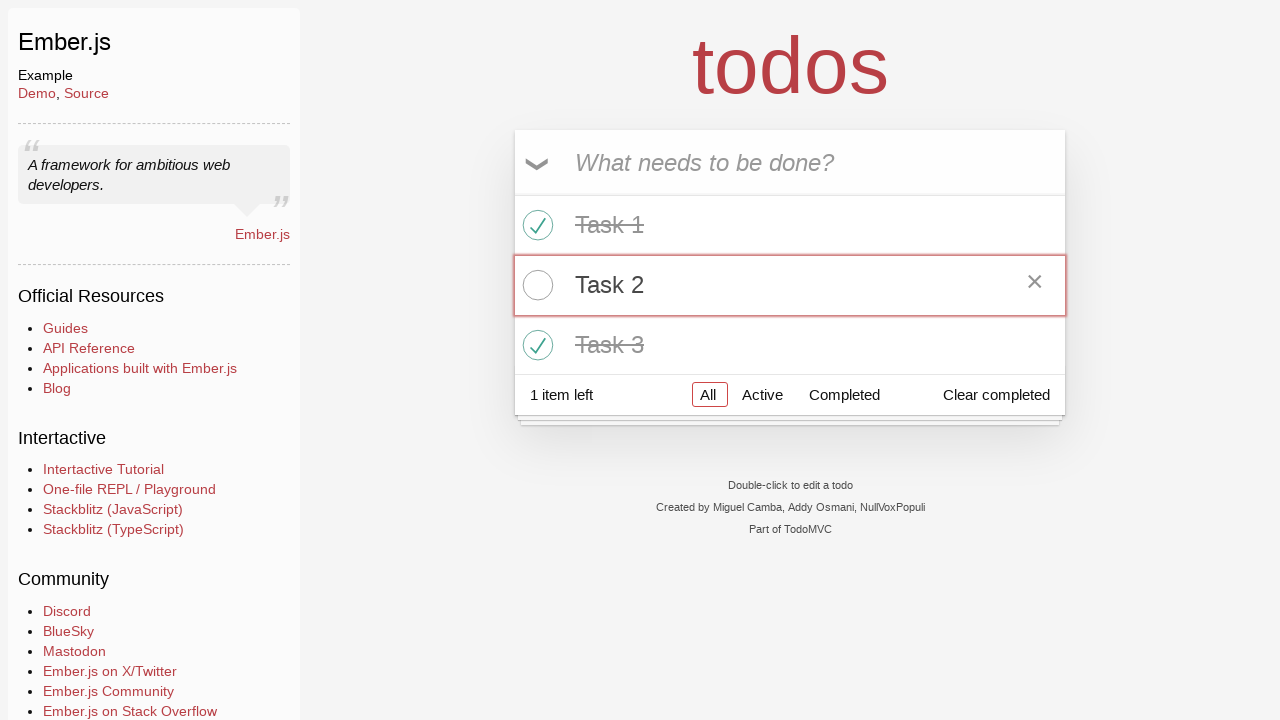

Verified that active task count is 1
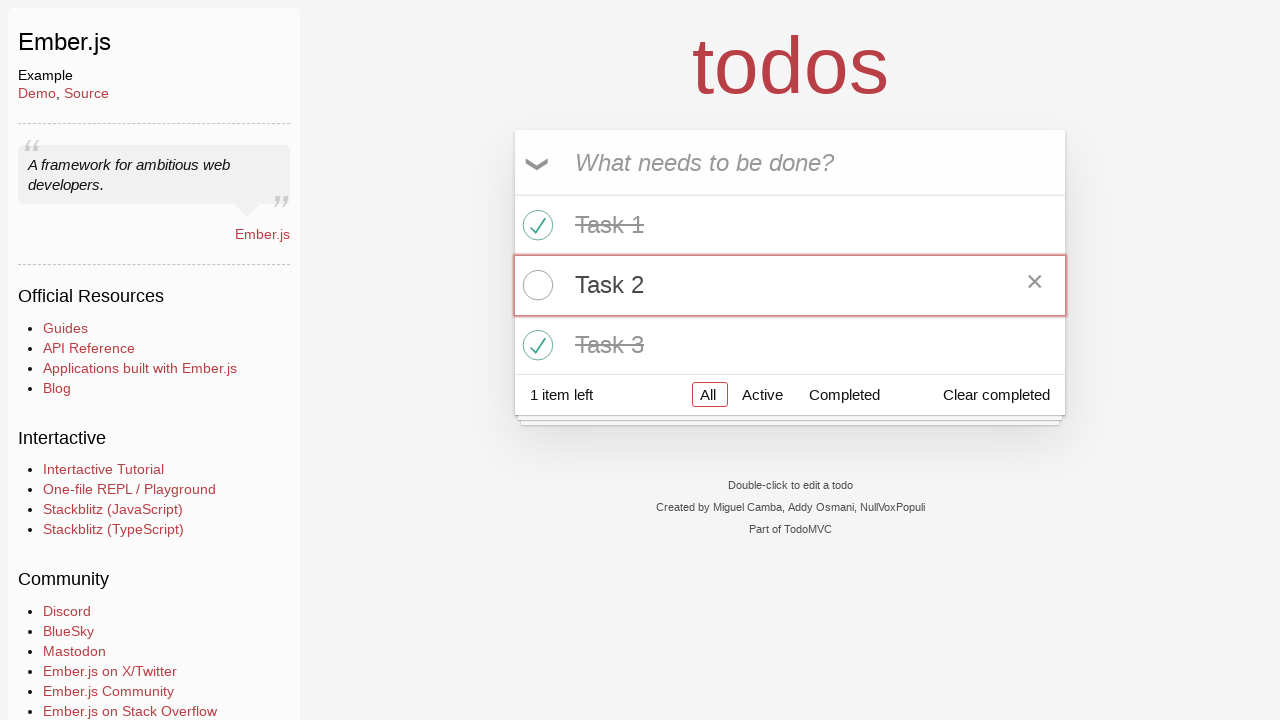

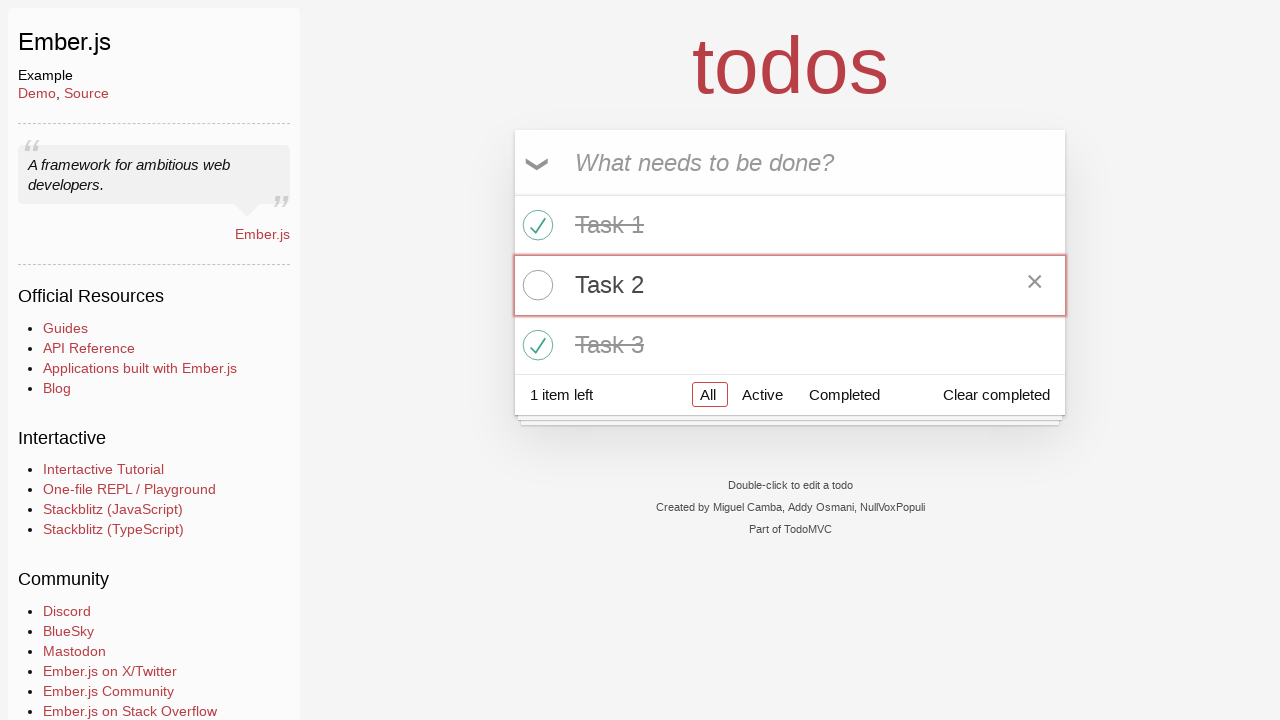